Tests mouse hover navigation through a multi-level dropdown menu by hovering over nested menu items and clicking the final option.

Starting URL: https://www.hyrtutorials.com/

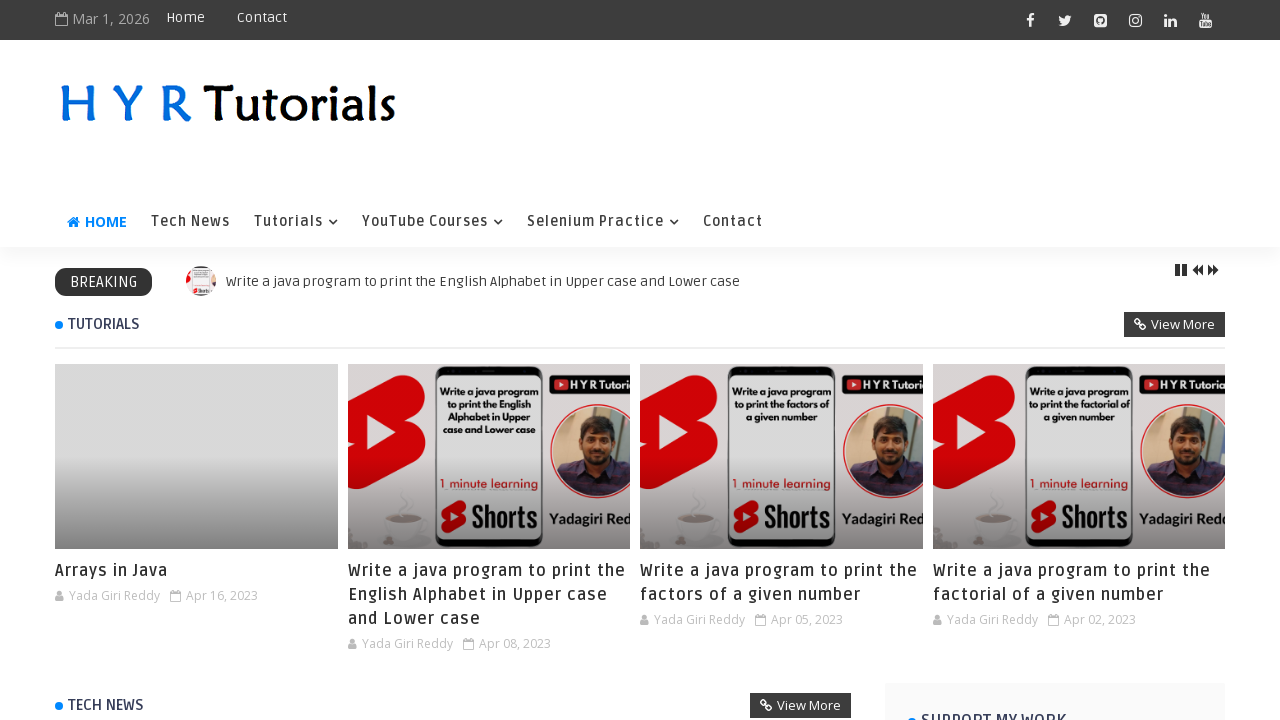

Hovered over first level menu item at (296, 222) on xpath=//html/body/div[2]/div[4]/div/div/div/ul/li[2]/a
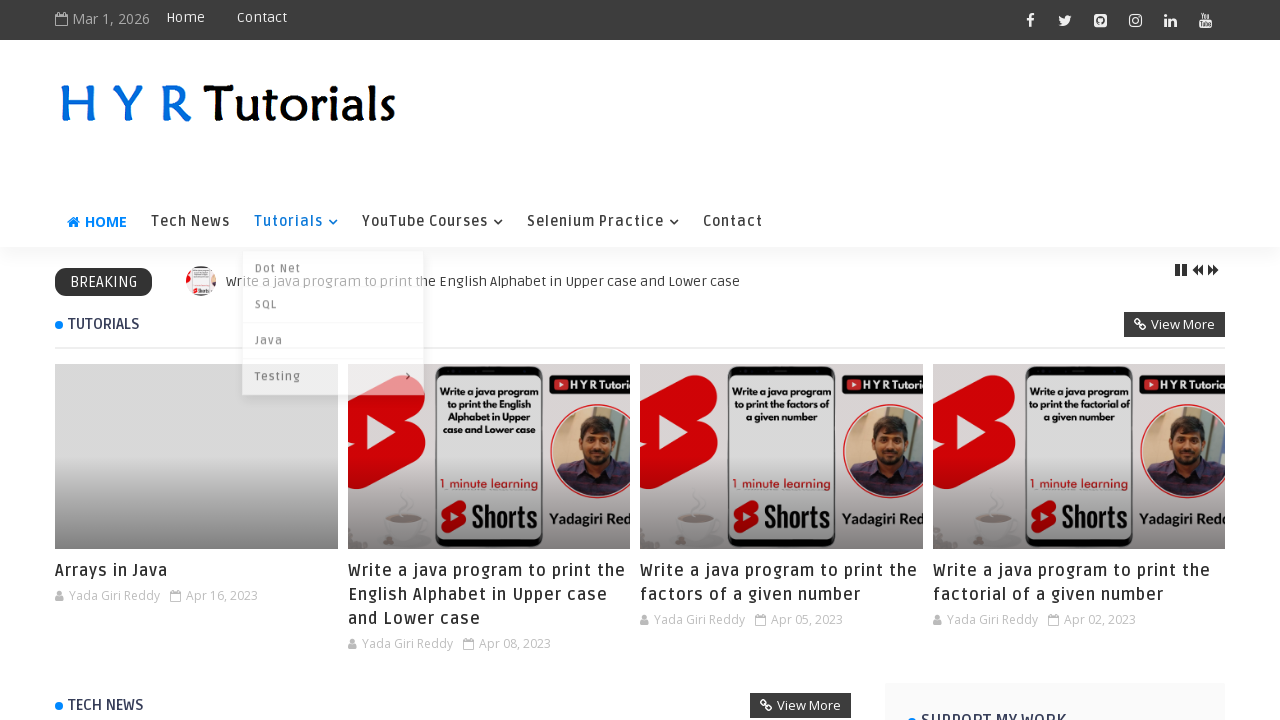

Hovered over second level submenu item at (333, 372) on xpath=//html/body/div[2]/div[4]/div/div/div/ul/li[2]/ul/li[4]/a
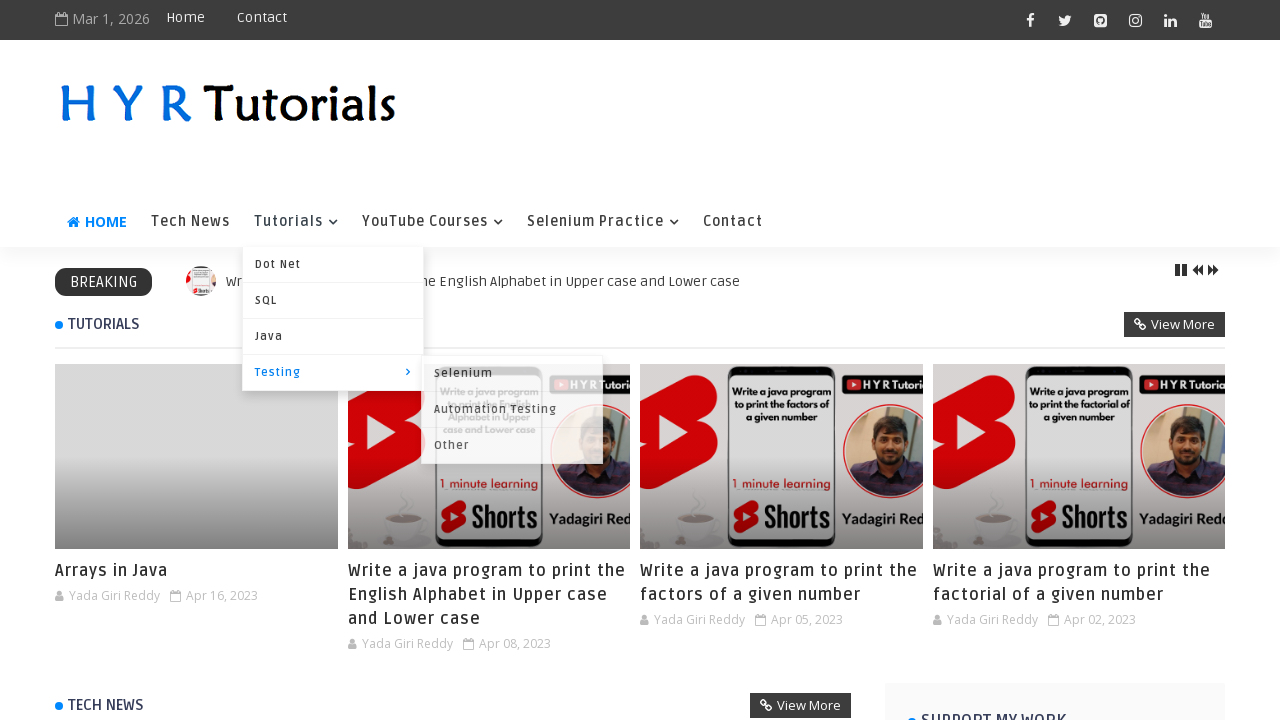

Hovered over third level submenu item at (514, 373) on xpath=//html/body/div[2]/div[4]/div/div/div/ul/li[2]/ul/li[4]/ul/li[1]/a
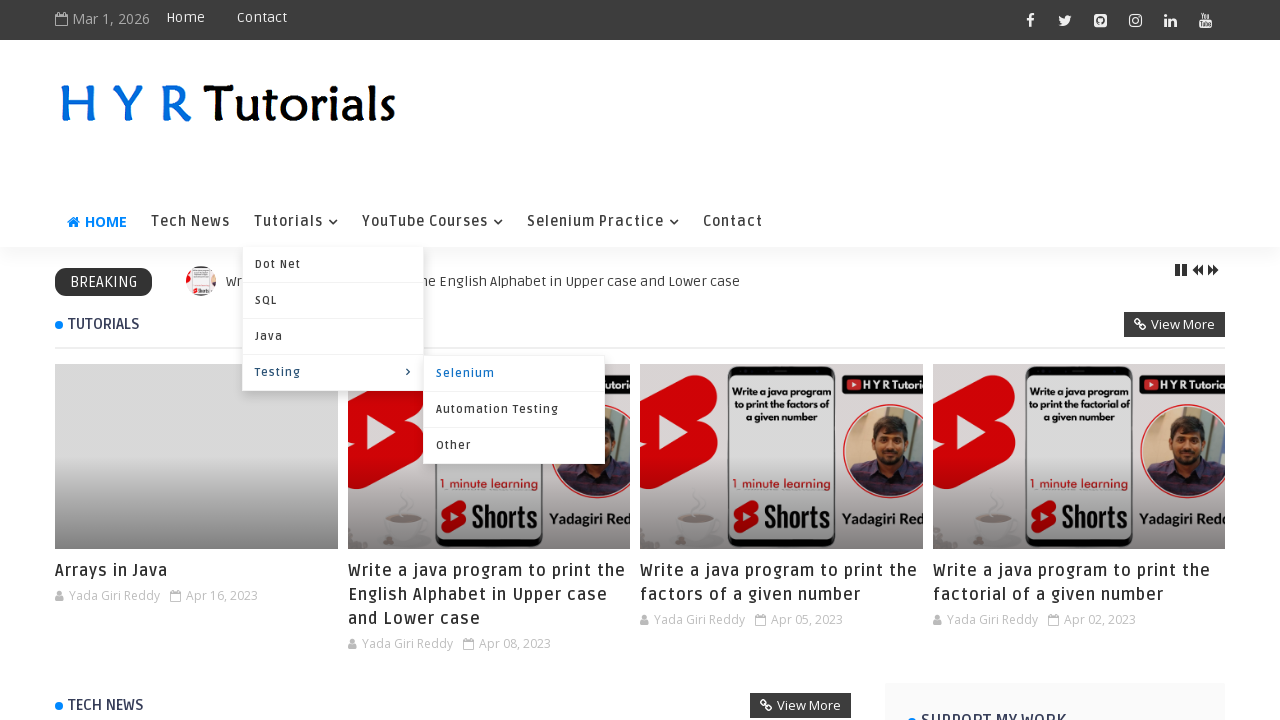

Clicked the final nested menu option at (514, 373) on xpath=//html/body/div[2]/div[4]/div/div/div/ul/li[2]/ul/li[4]/ul/li[1]/a
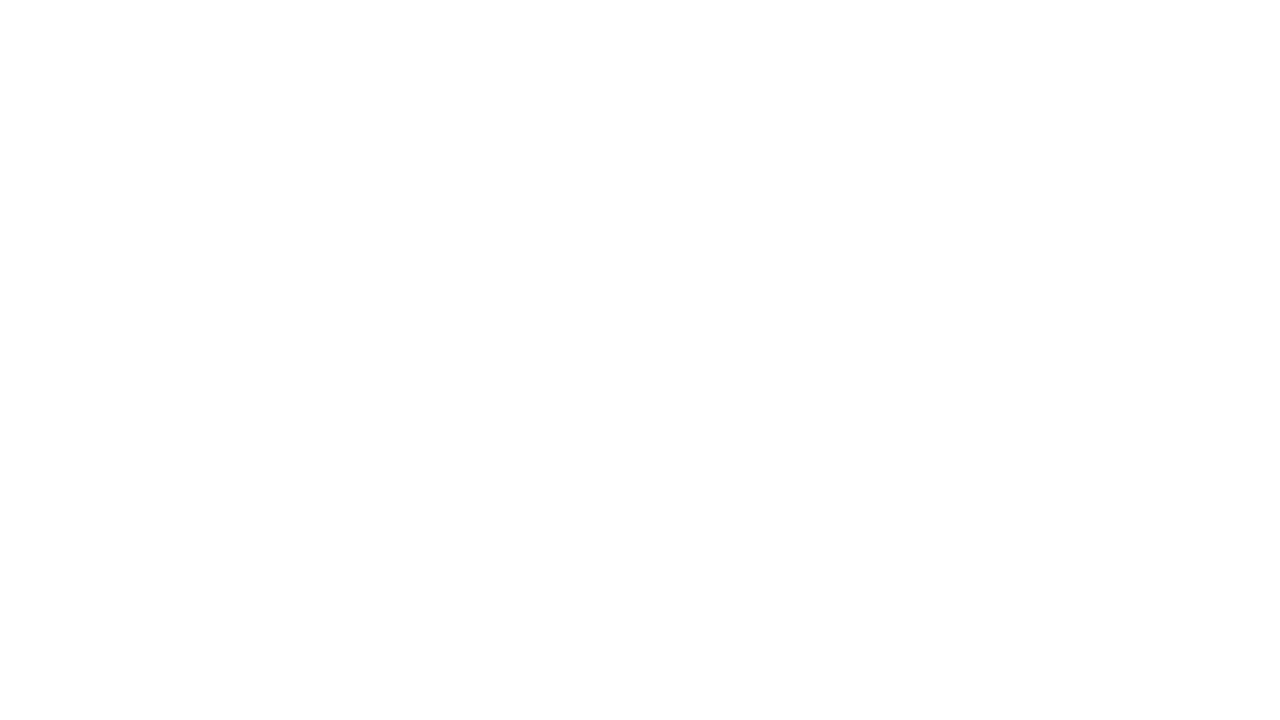

Page navigation completed and network idle
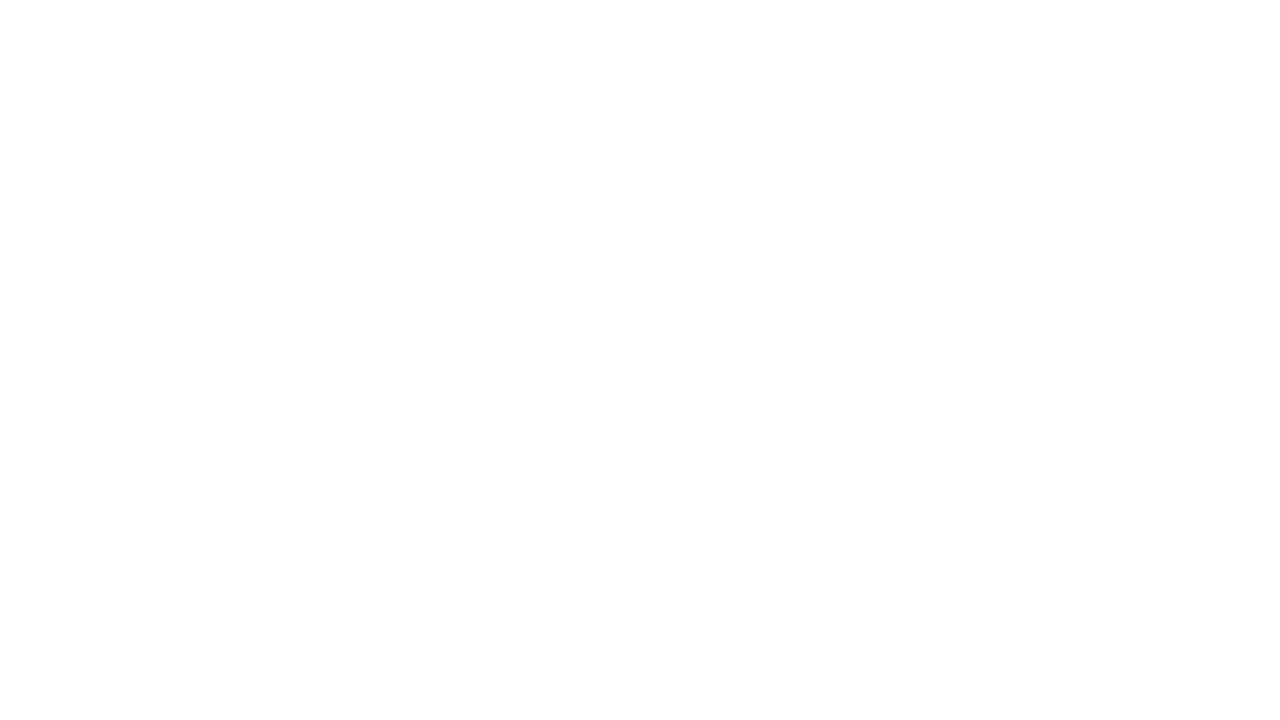

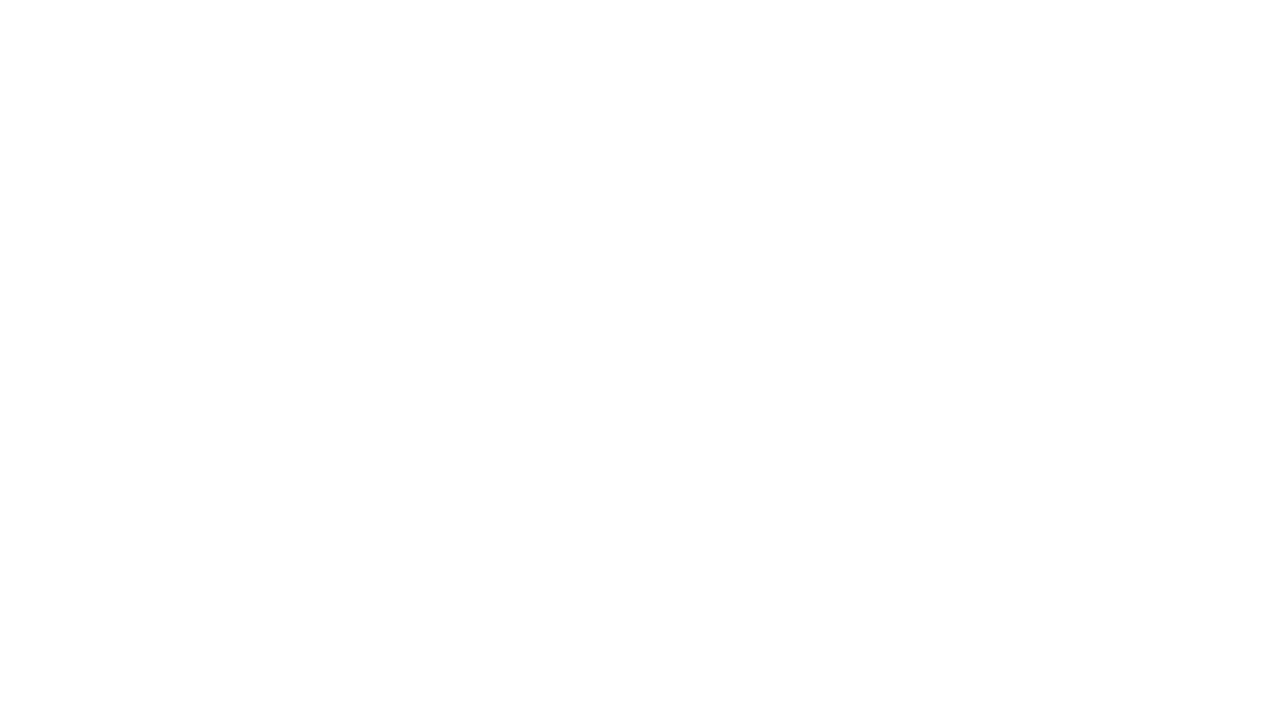